Tests JavaScript alert handling by clicking a button that triggers an alert, accepting the alert, and verifying the result message is displayed on the page.

Starting URL: http://the-internet.herokuapp.com/javascript_alerts

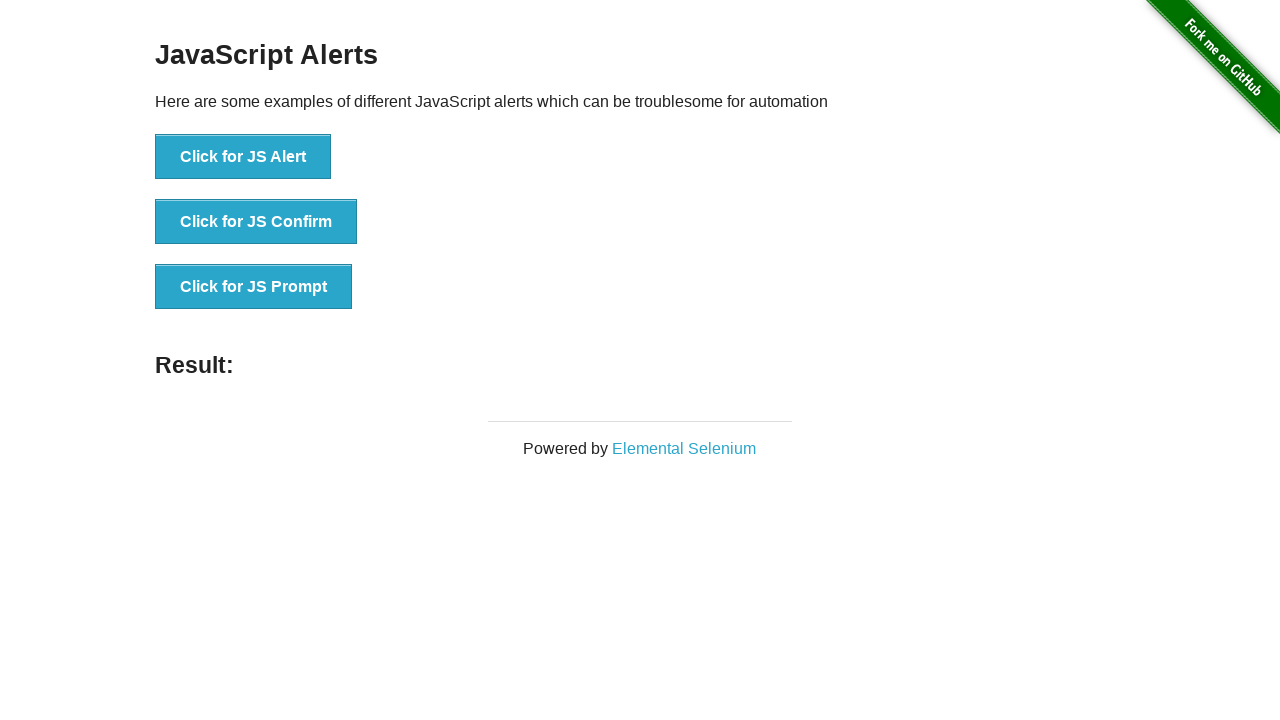

Clicked the first button to trigger JavaScript alert at (243, 157) on ul > li:nth-child(1) > button
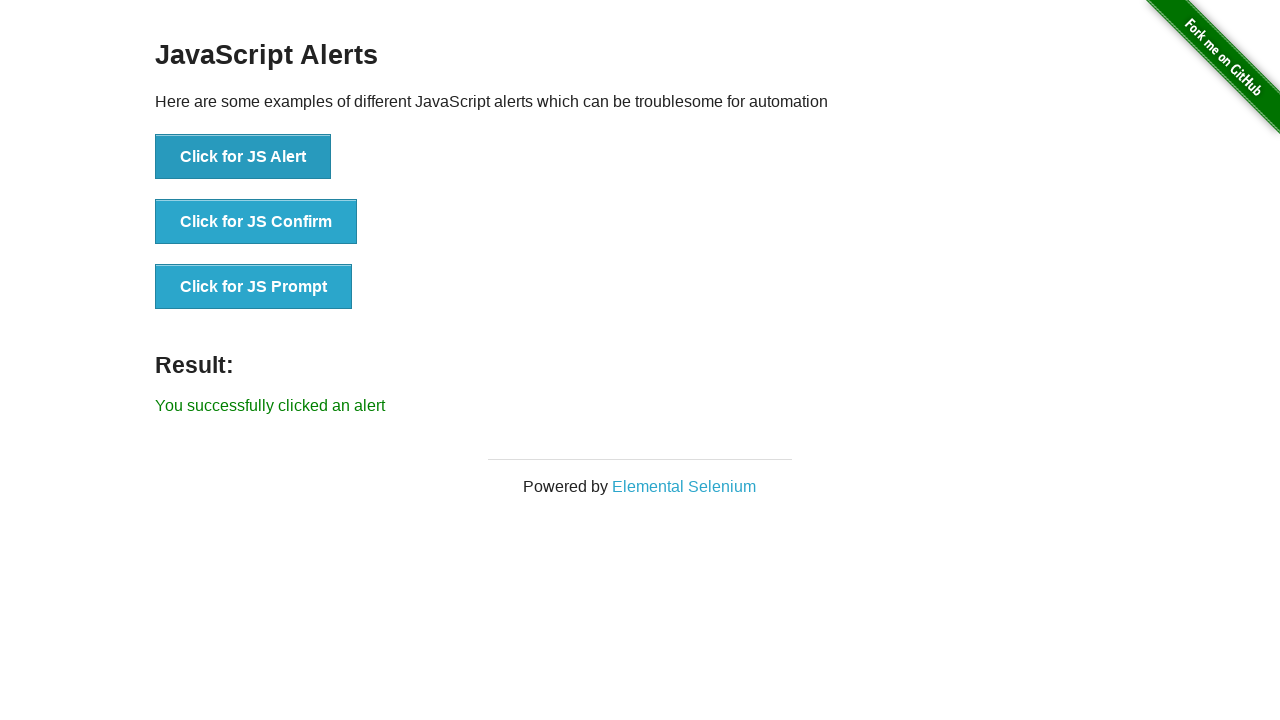

Set up dialog handler to accept alerts
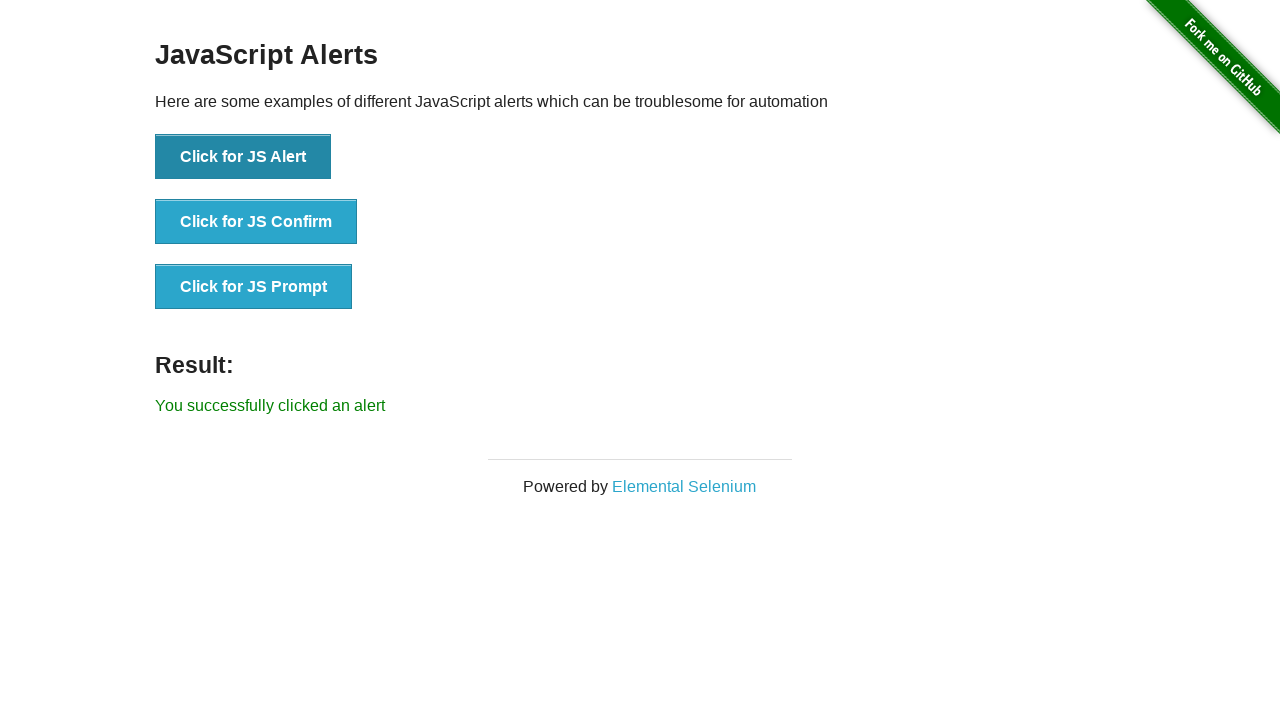

Clicked the first button again to trigger alert with handler active at (243, 157) on ul > li:nth-child(1) > button
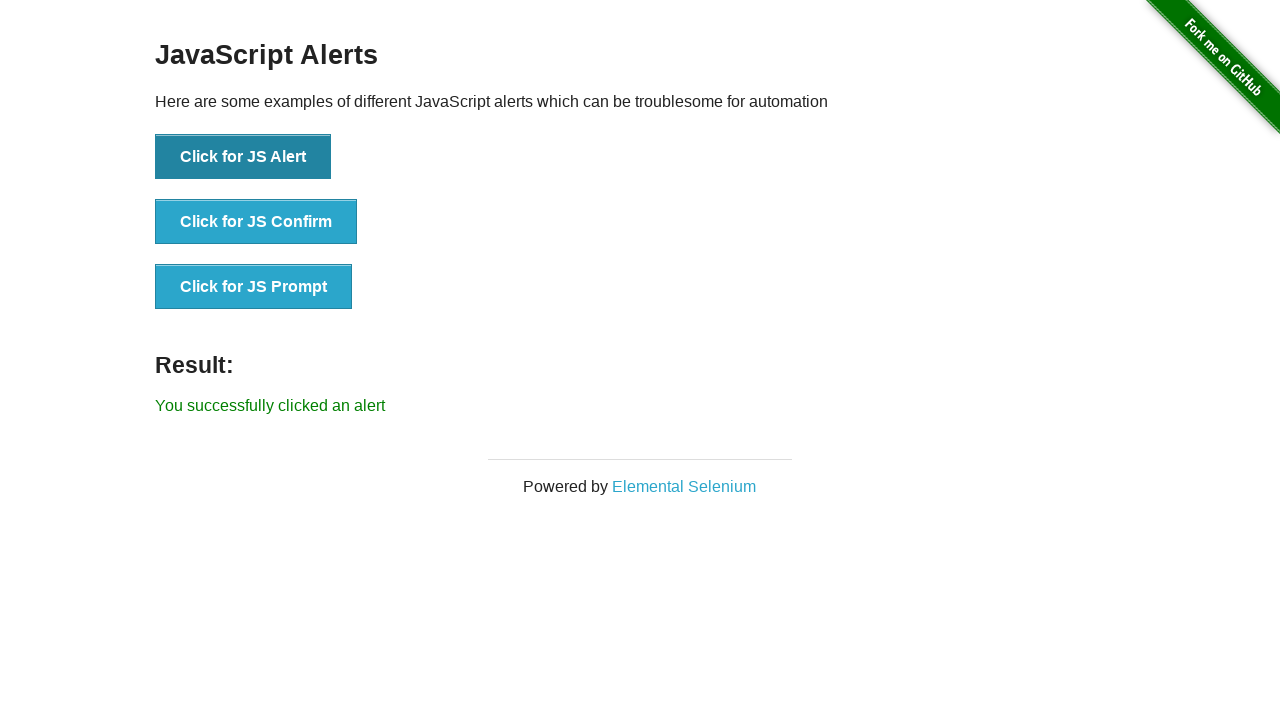

Result message element loaded on page
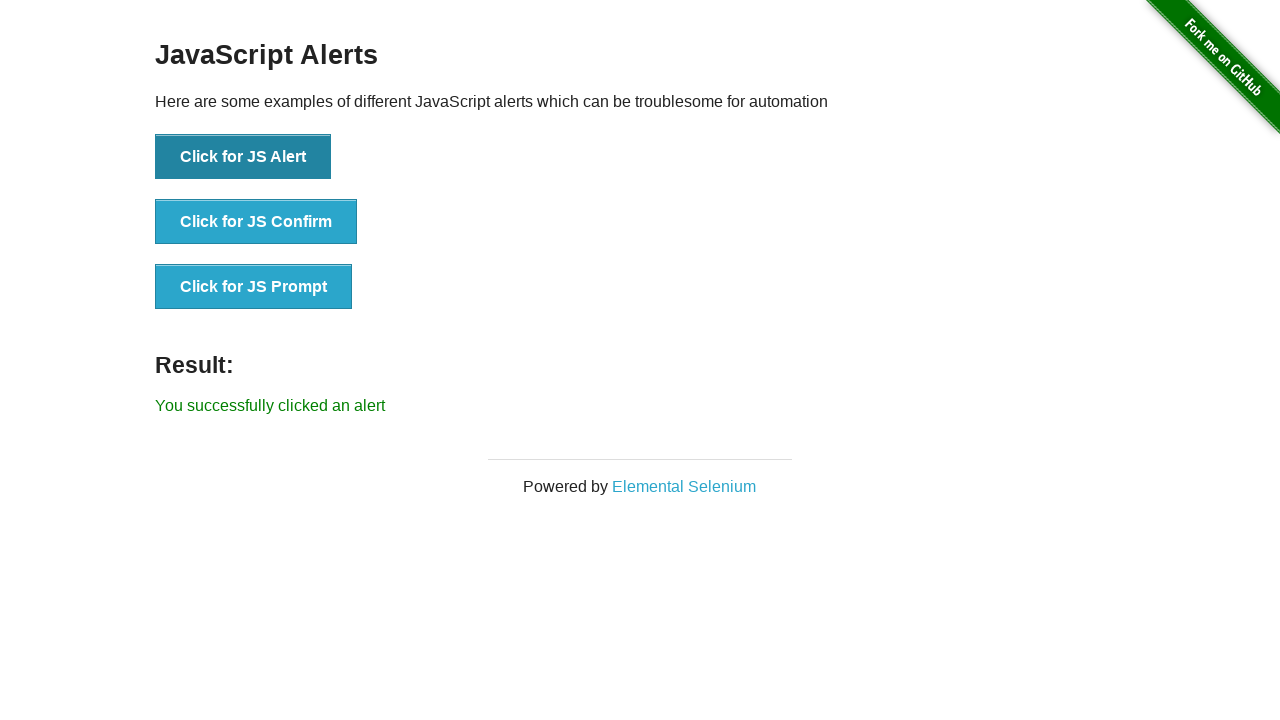

Retrieved result text from page
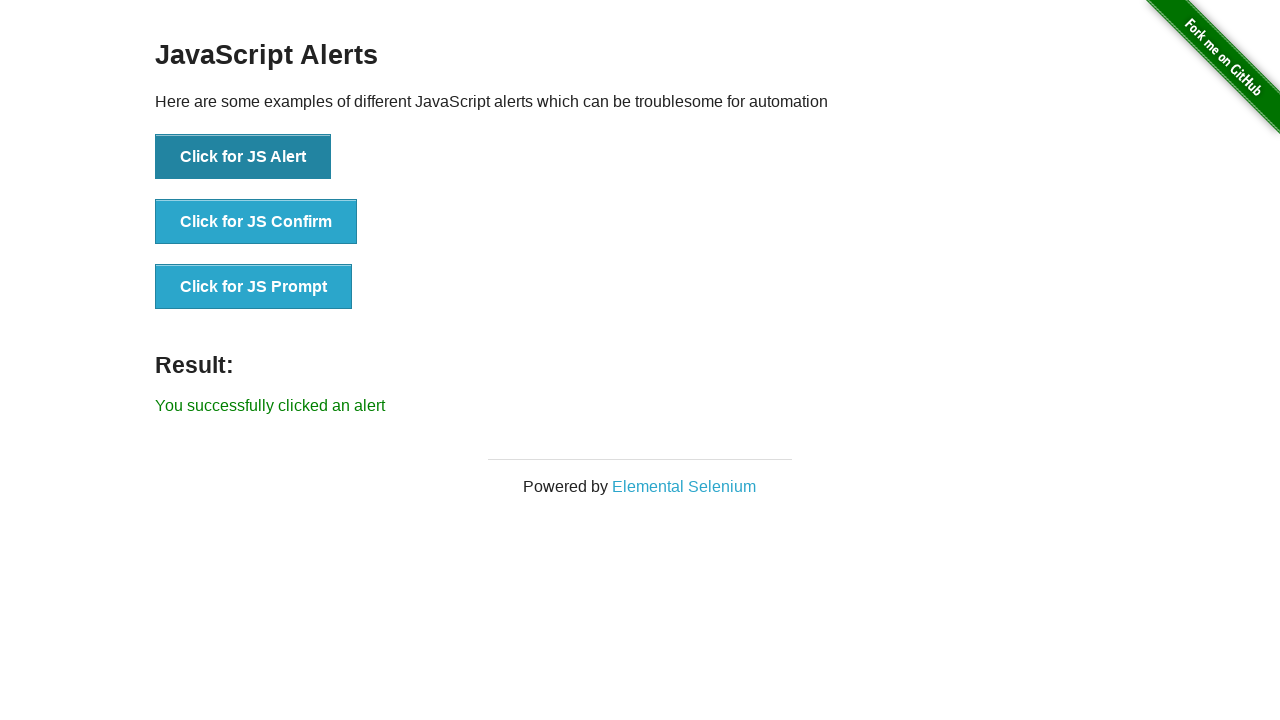

Verified result text matches expected message: 'You successfully clicked an alert'
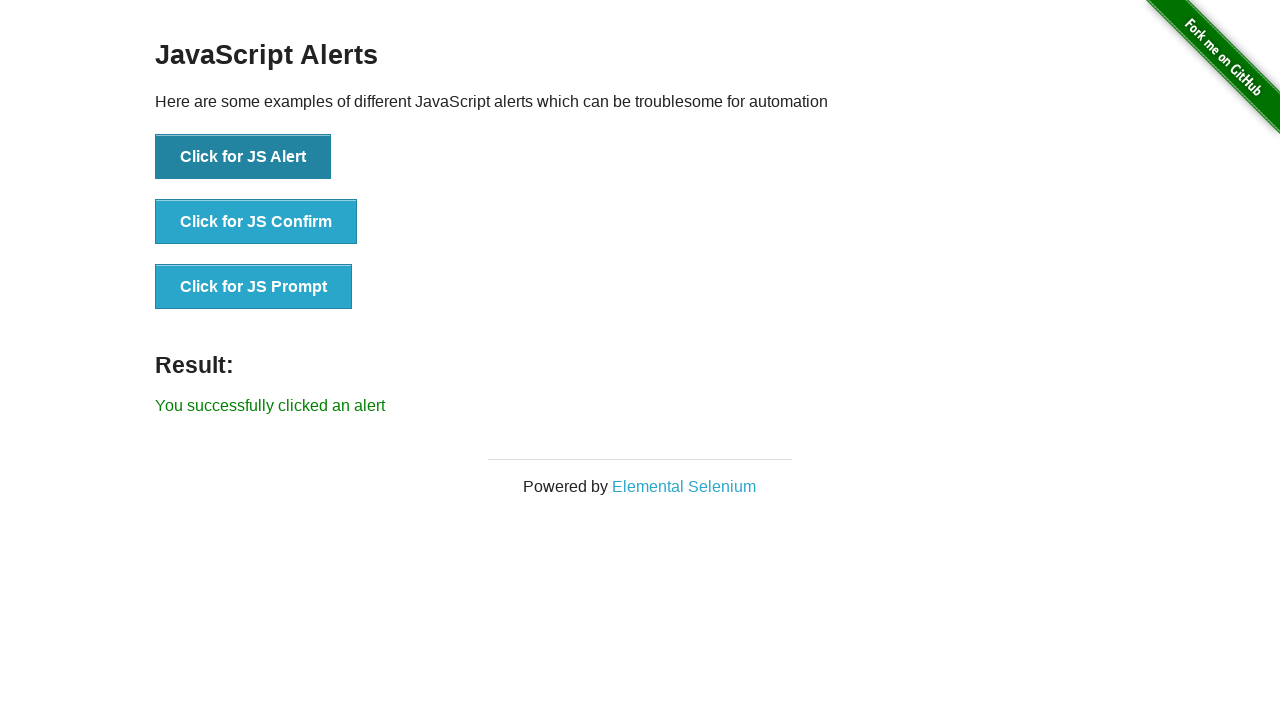

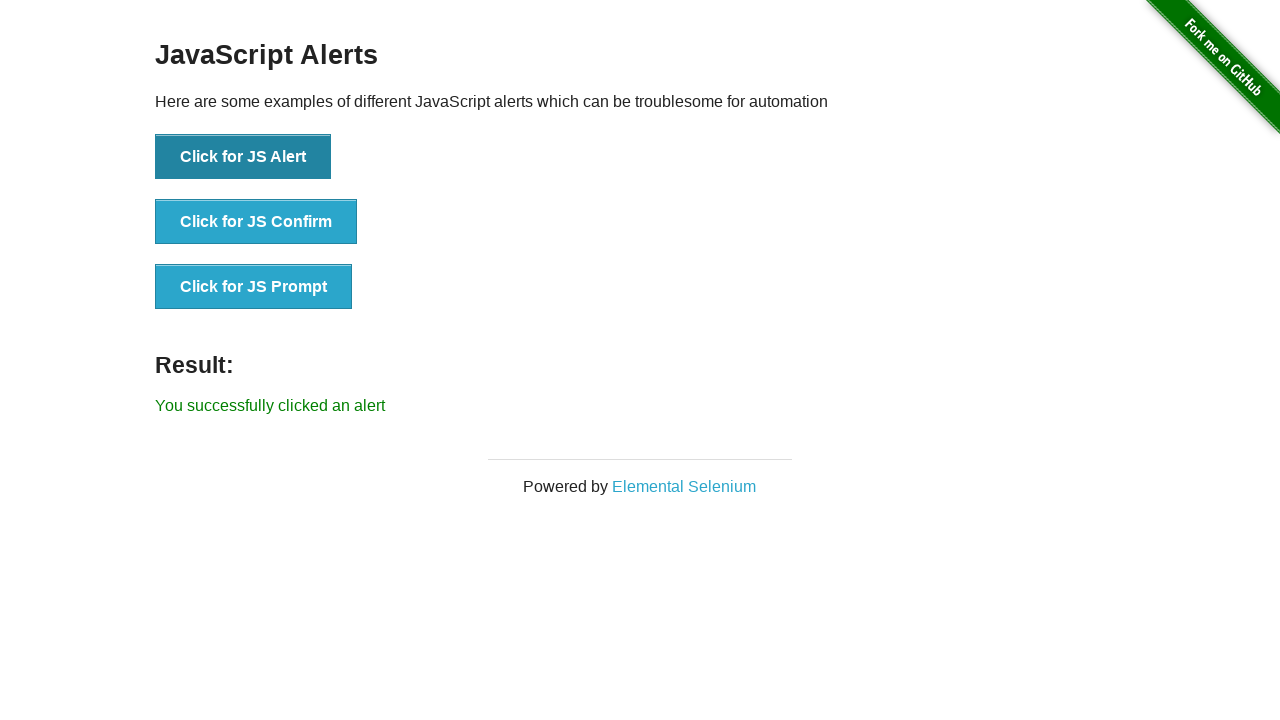